Tests radio button selection by clicking each radio button in sequence, then specifically selects Option 2

Starting URL: https://kristinek.github.io/site/examples/actions

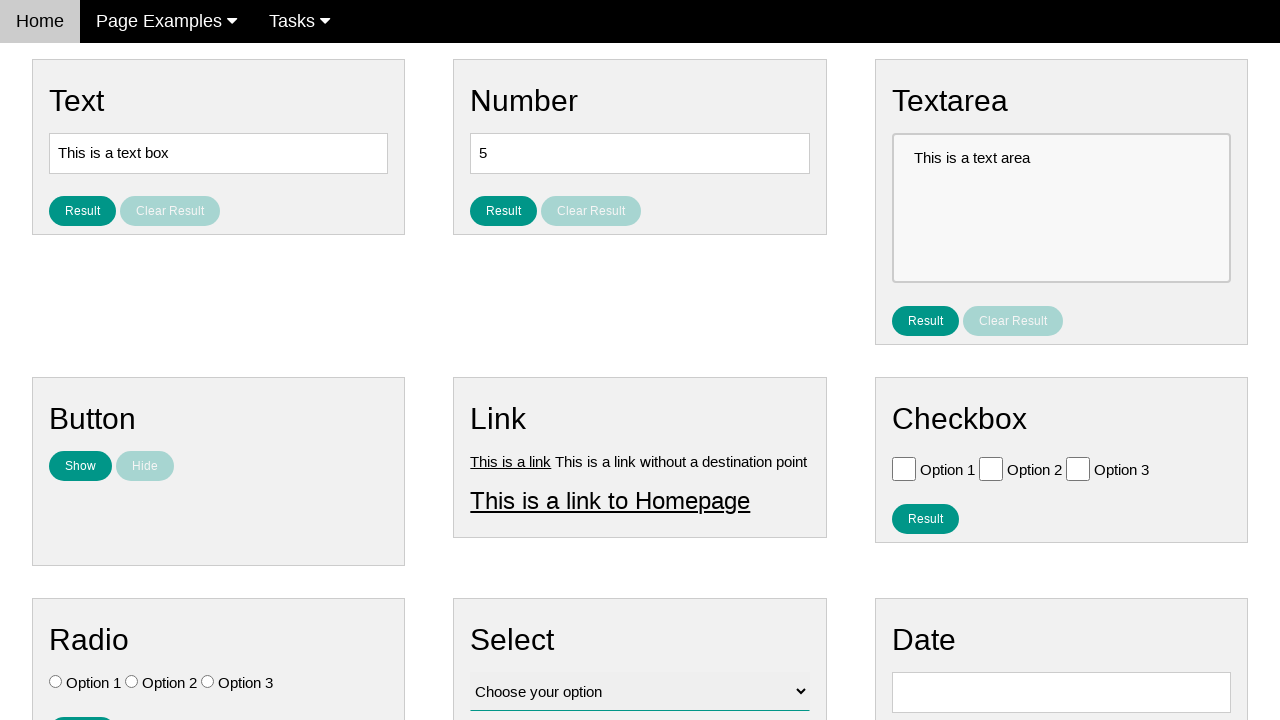

Navigated to radio button selection page
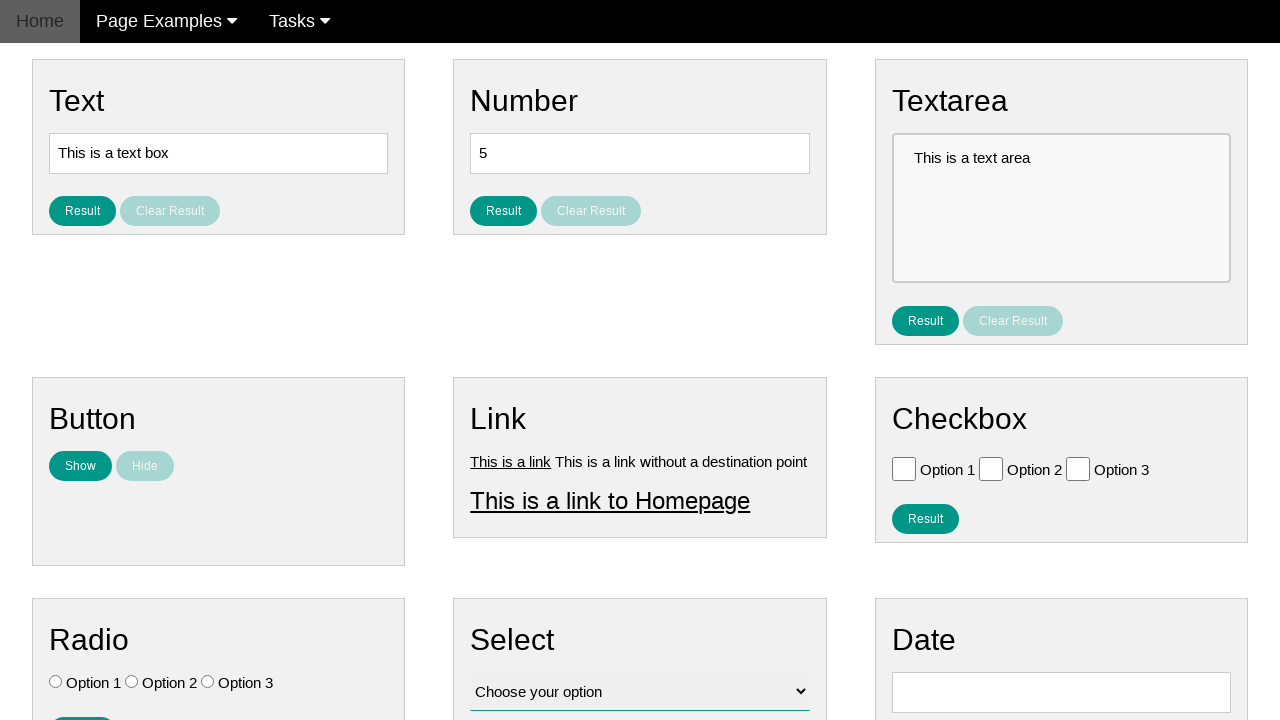

Located all radio buttons
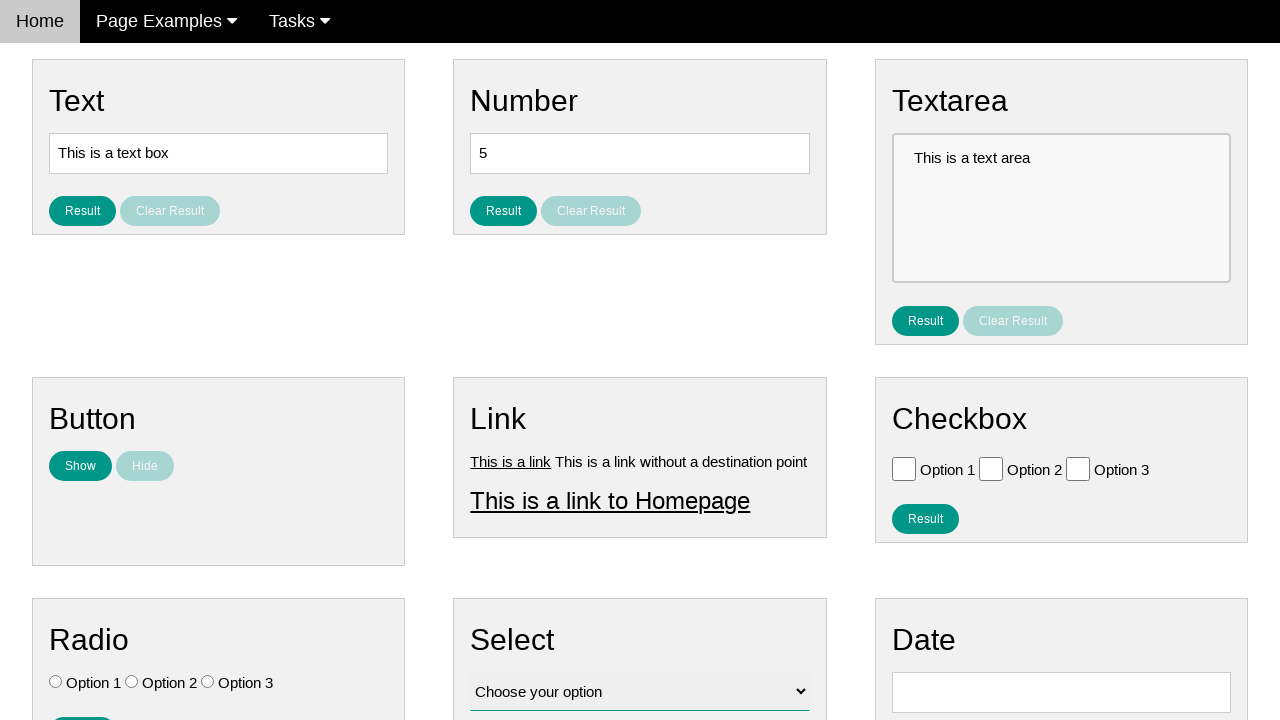

Found 3 radio buttons
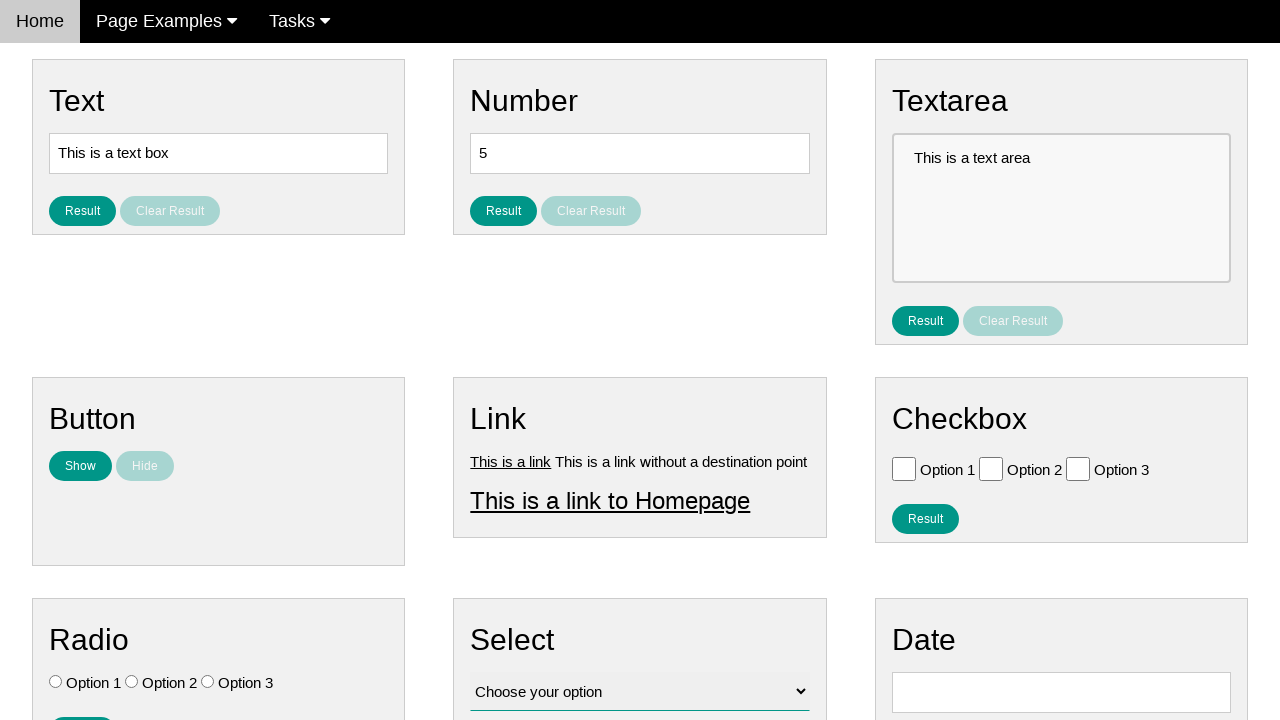

Clicked radio button 1 of 3 at (56, 682) on .w3-check[type='radio'] >> nth=0
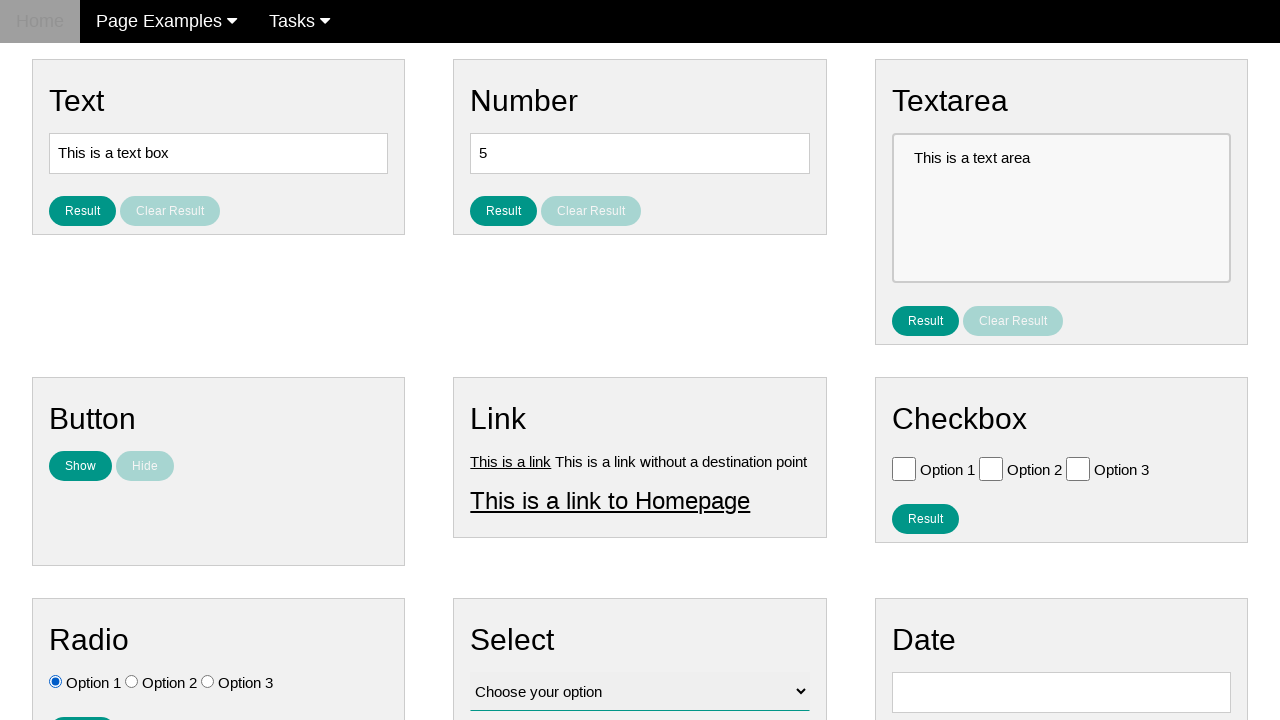

Clicked radio button 2 of 3 at (132, 682) on .w3-check[type='radio'] >> nth=1
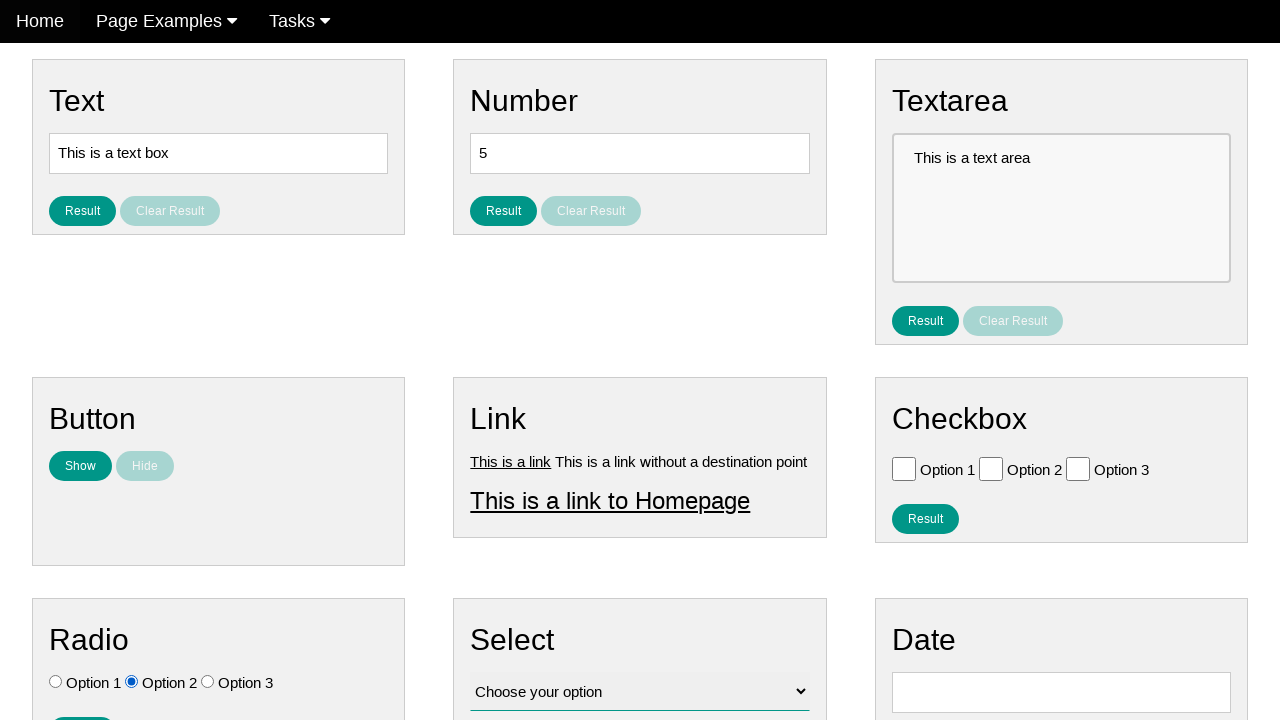

Clicked radio button 3 of 3 at (208, 682) on .w3-check[type='radio'] >> nth=2
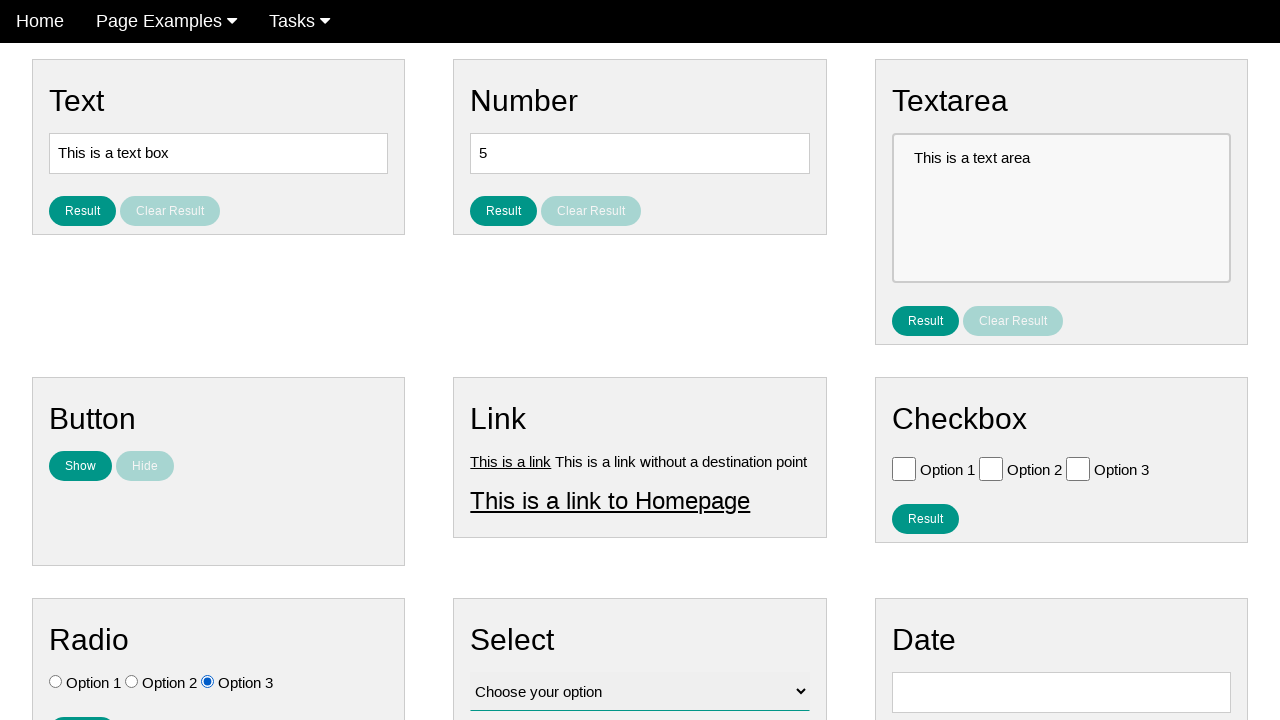

Clicked Option 2 radio button specifically at (132, 682) on .w3-check[value='Option 2'][type='radio']
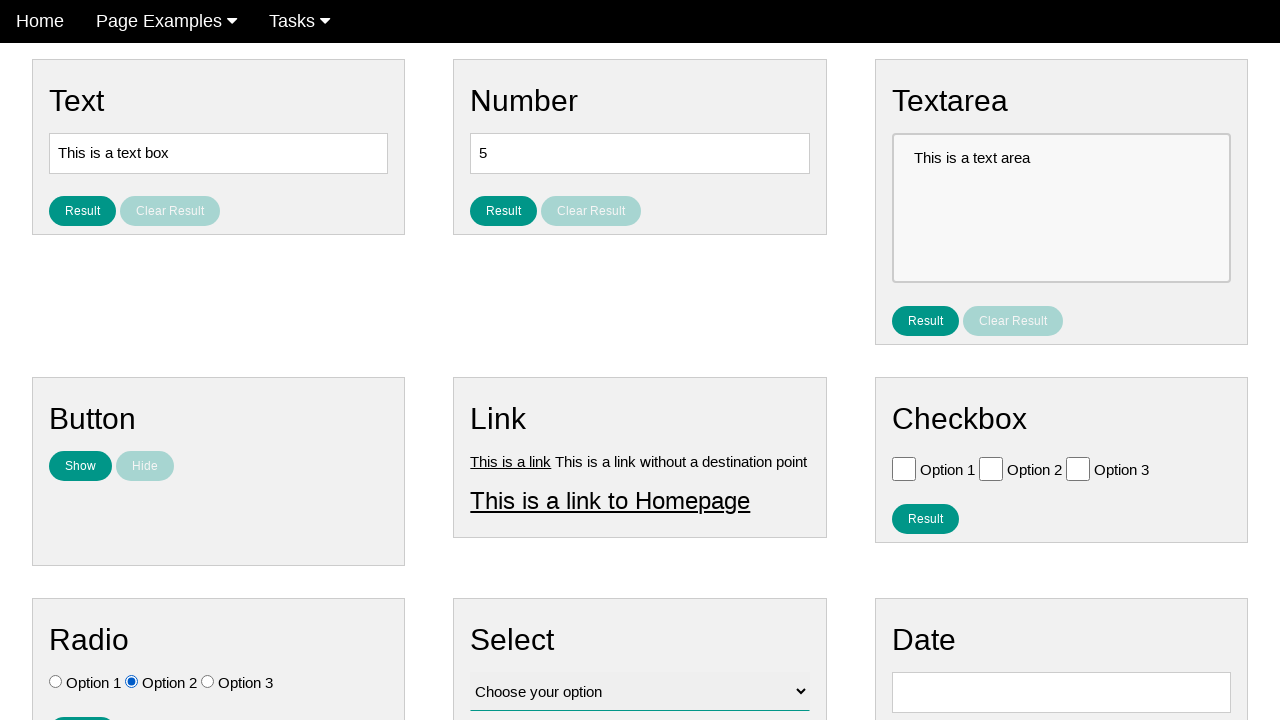

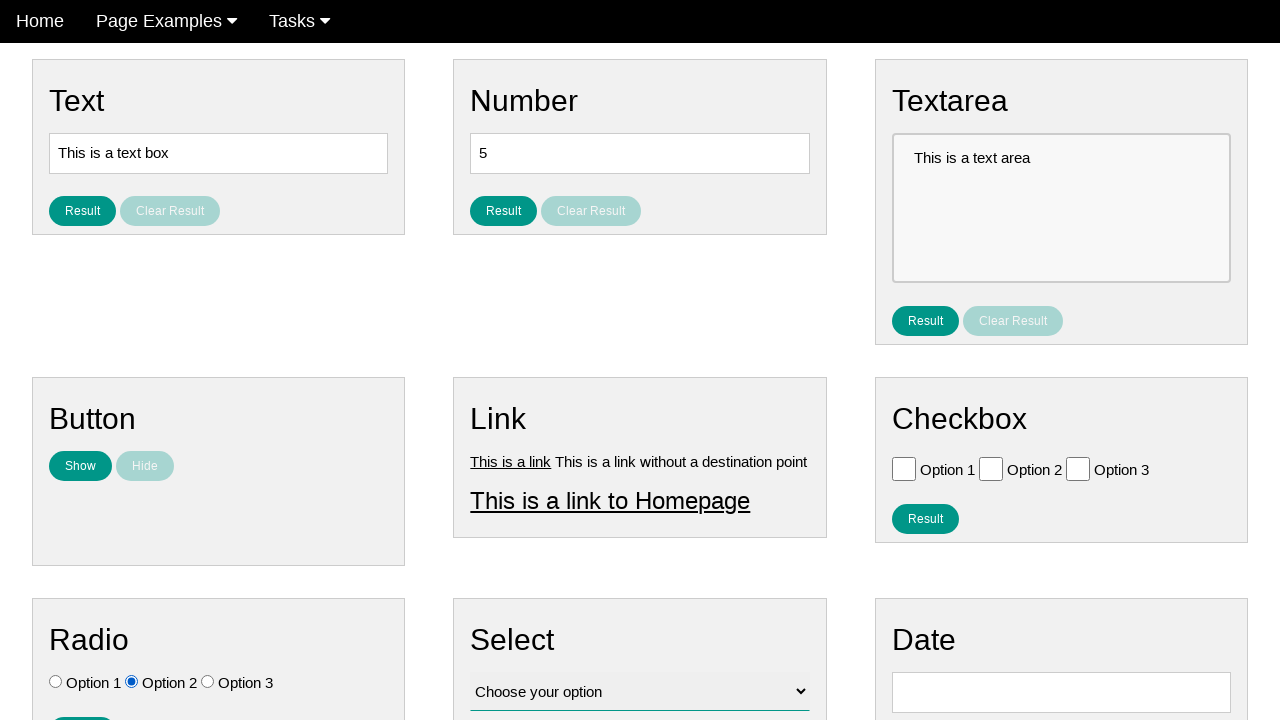